Tests clearing an input field by locating it via name attribute

Starting URL: http://only-testing-blog.blogspot.in/2014/01/textbox.html

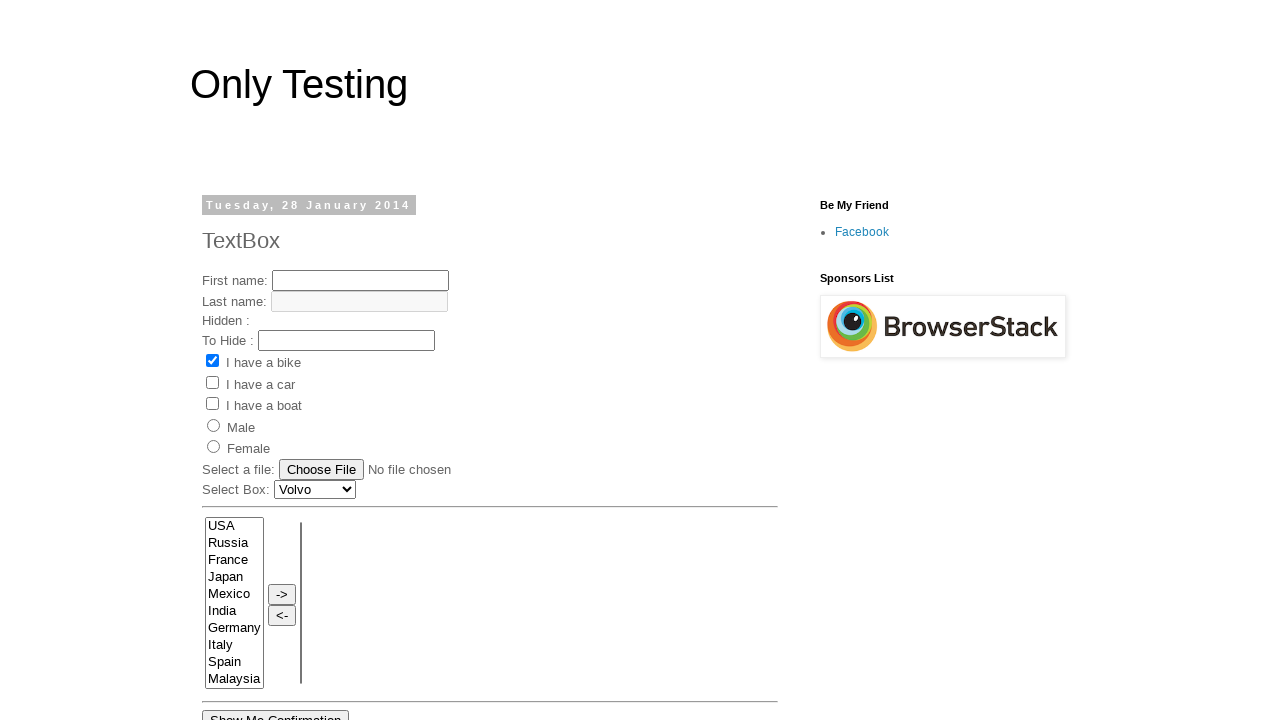

Filled input field 'fname' with 'Text to be cleared' on input[name='fname']
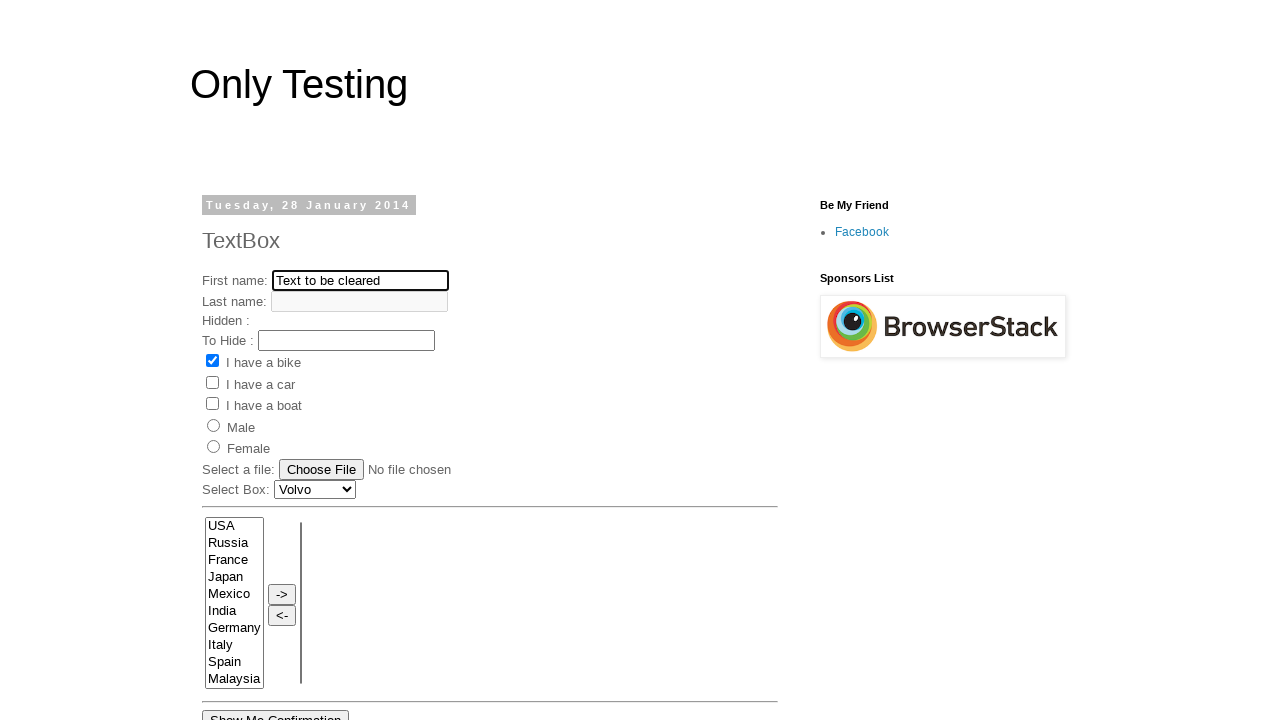

Cleared input field 'fname' by filling with empty string on input[name='fname']
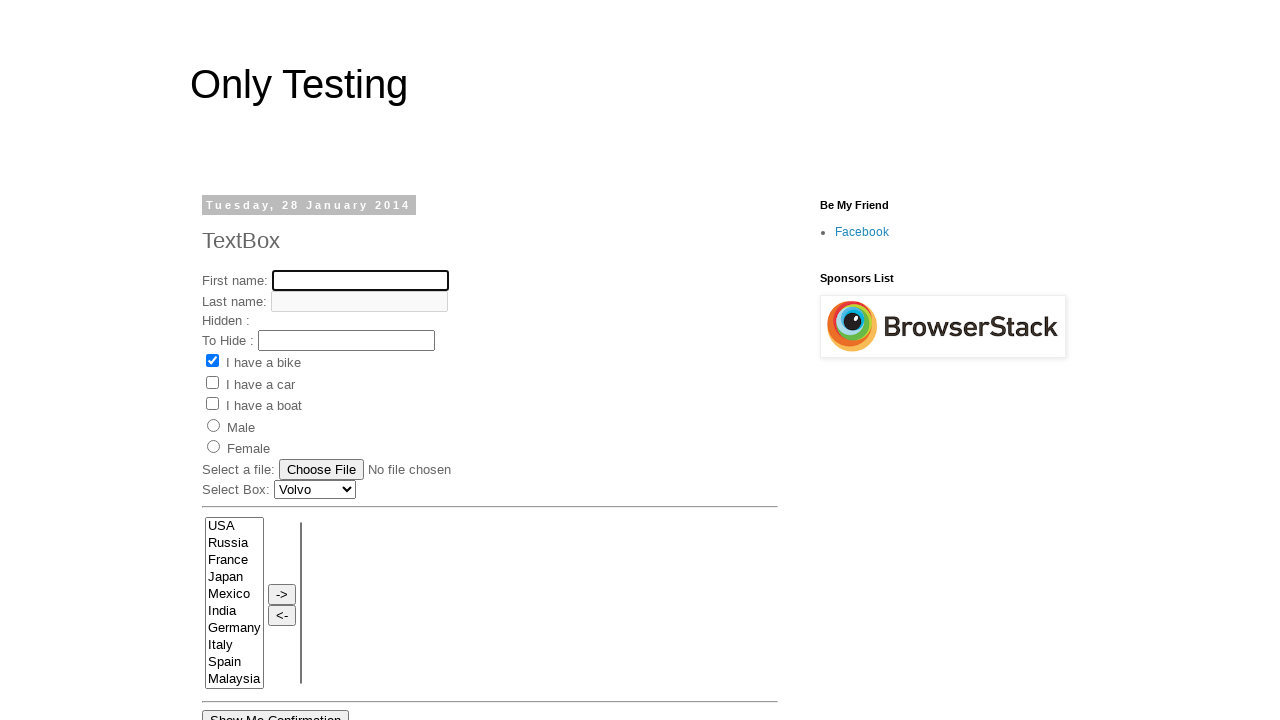

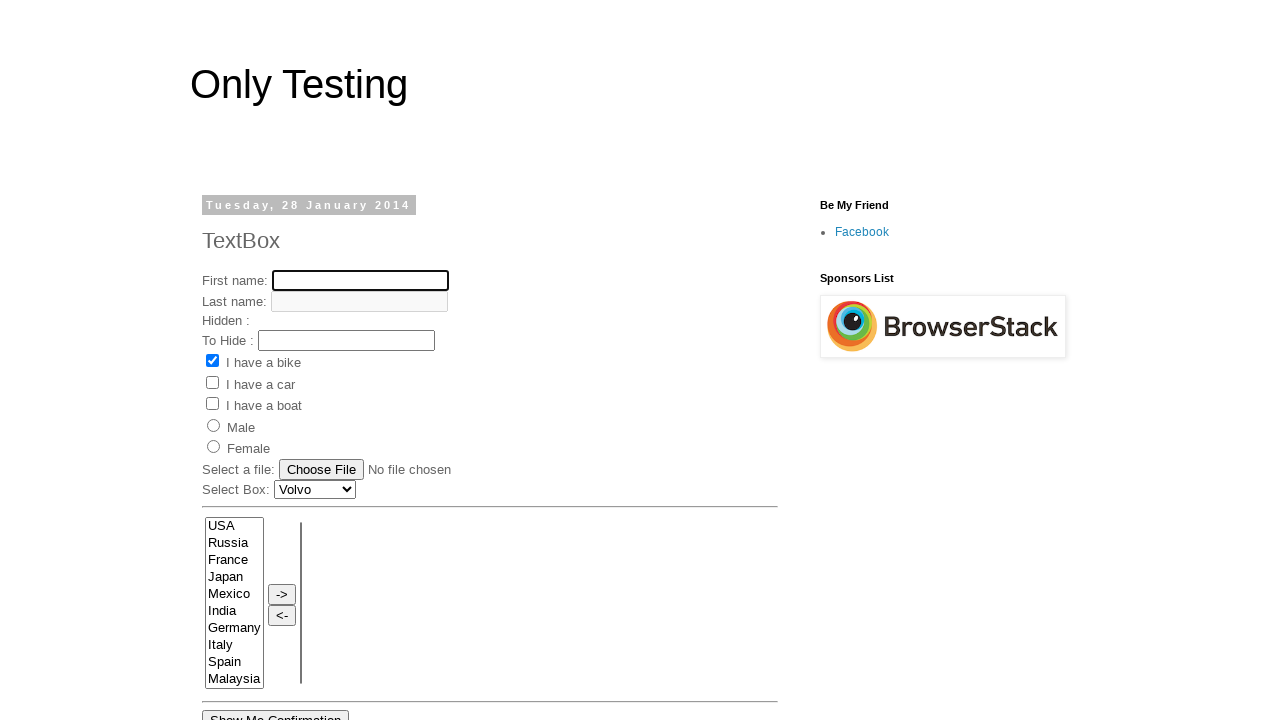